Tests the course search functionality by entering a search term, clicking the search button, waiting for results to load, and verifying the course list is displayed.

Starting URL: https://www.letskodeit.com/courses

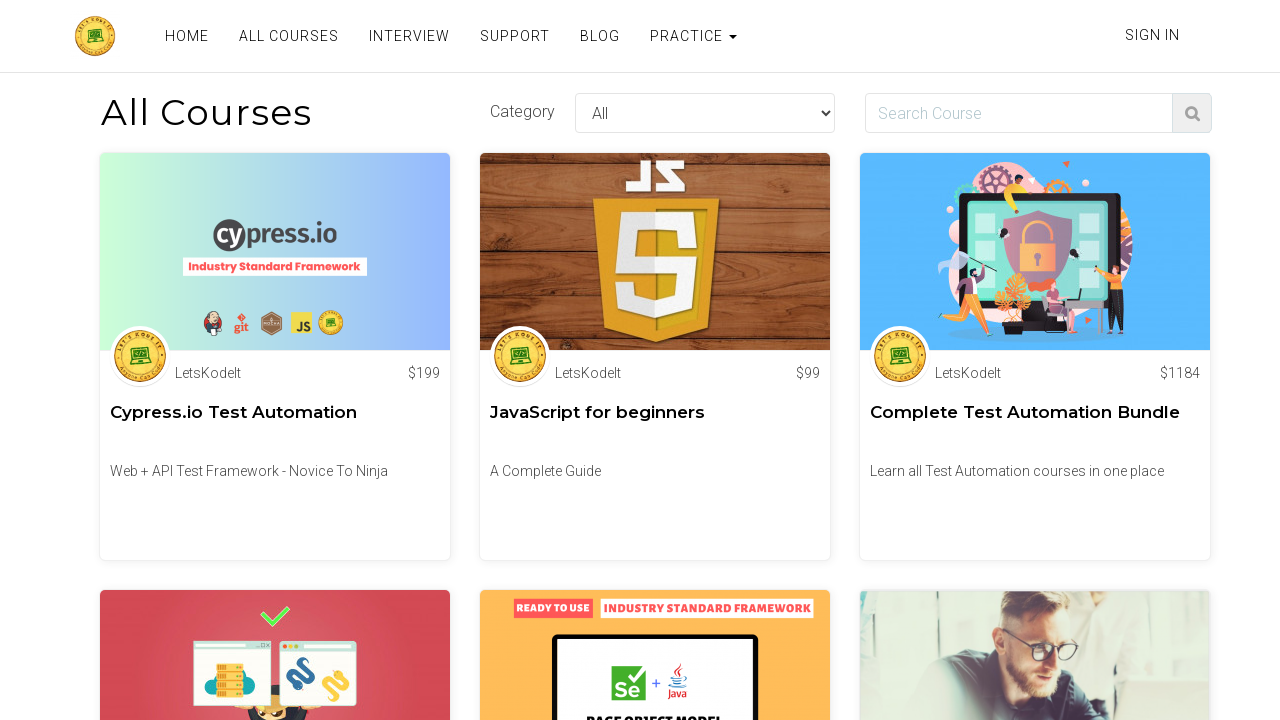

Search input field became visible
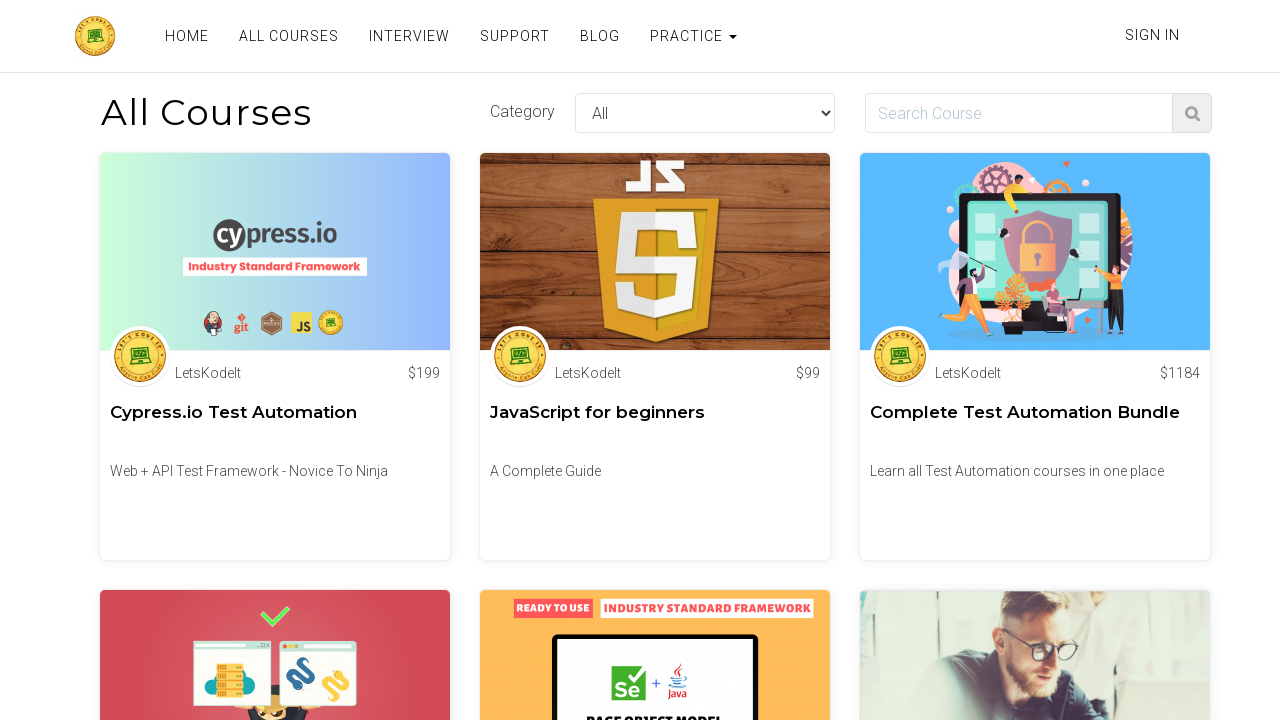

Entered 'Selenium WebDriver' in search field on input[placeholder="Search Course"]
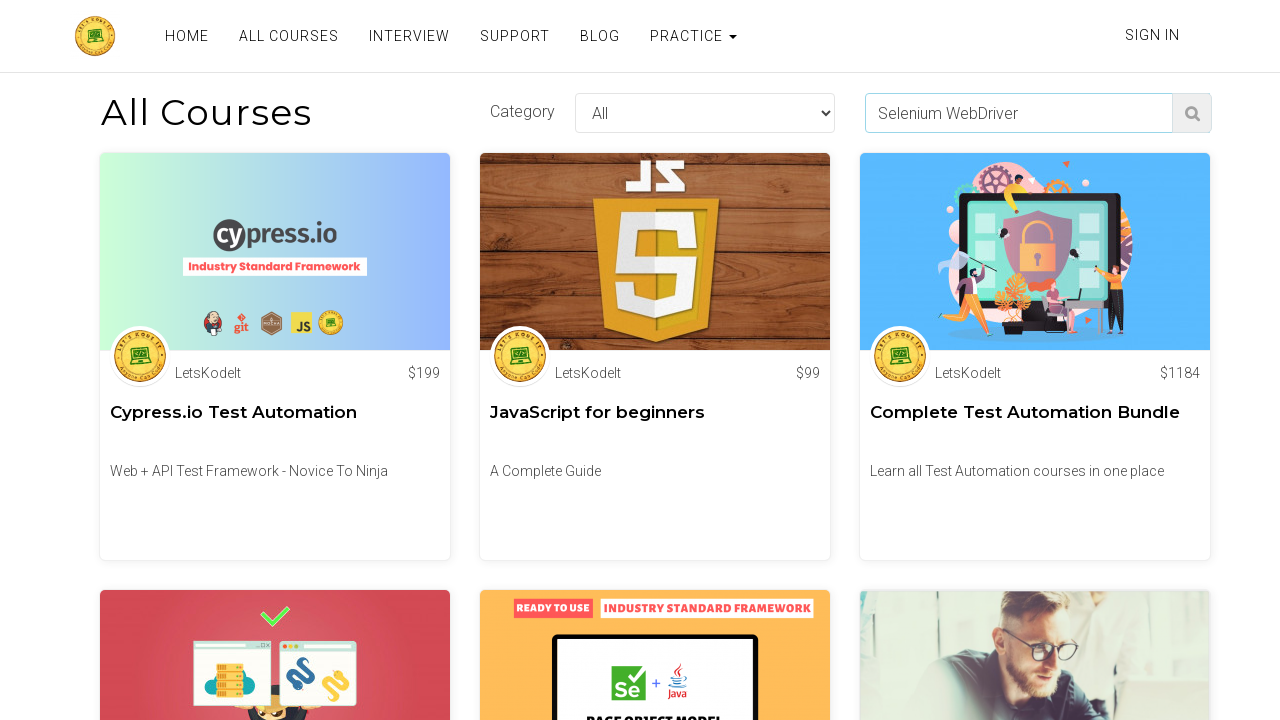

Clicked search button to search for courses at (1192, 113) on button.find-course.search-course
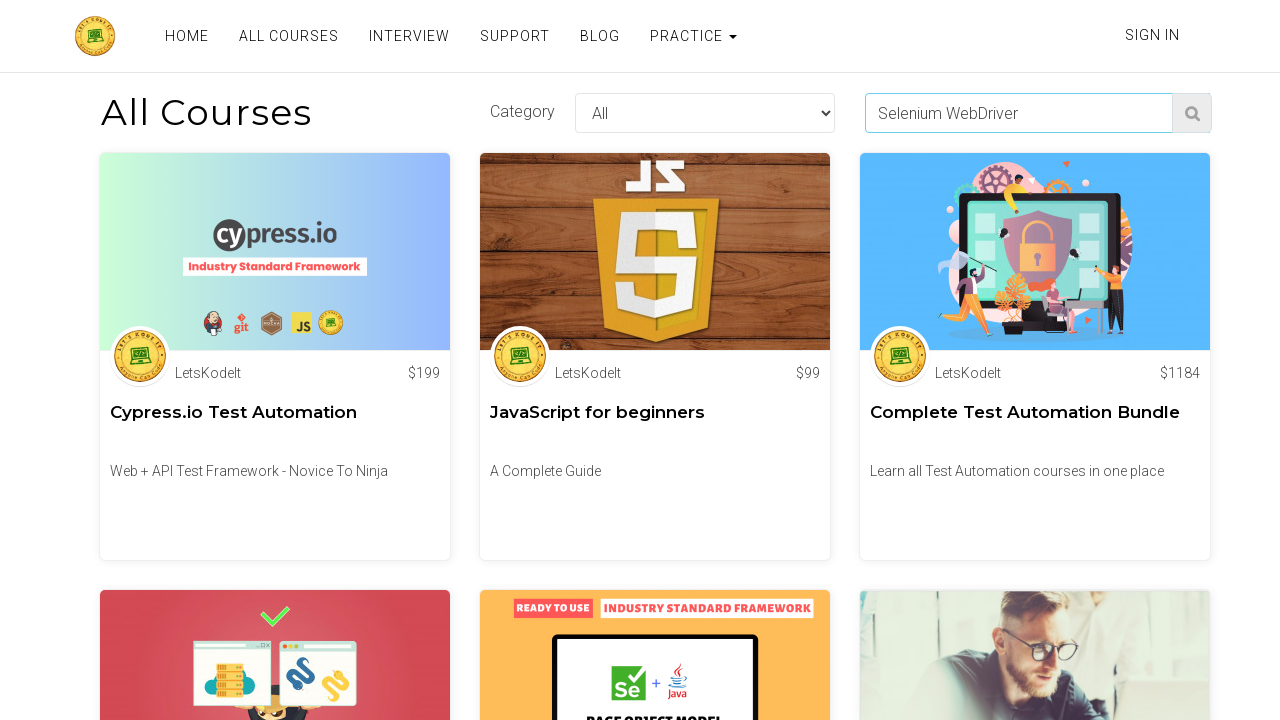

Course list container became visible
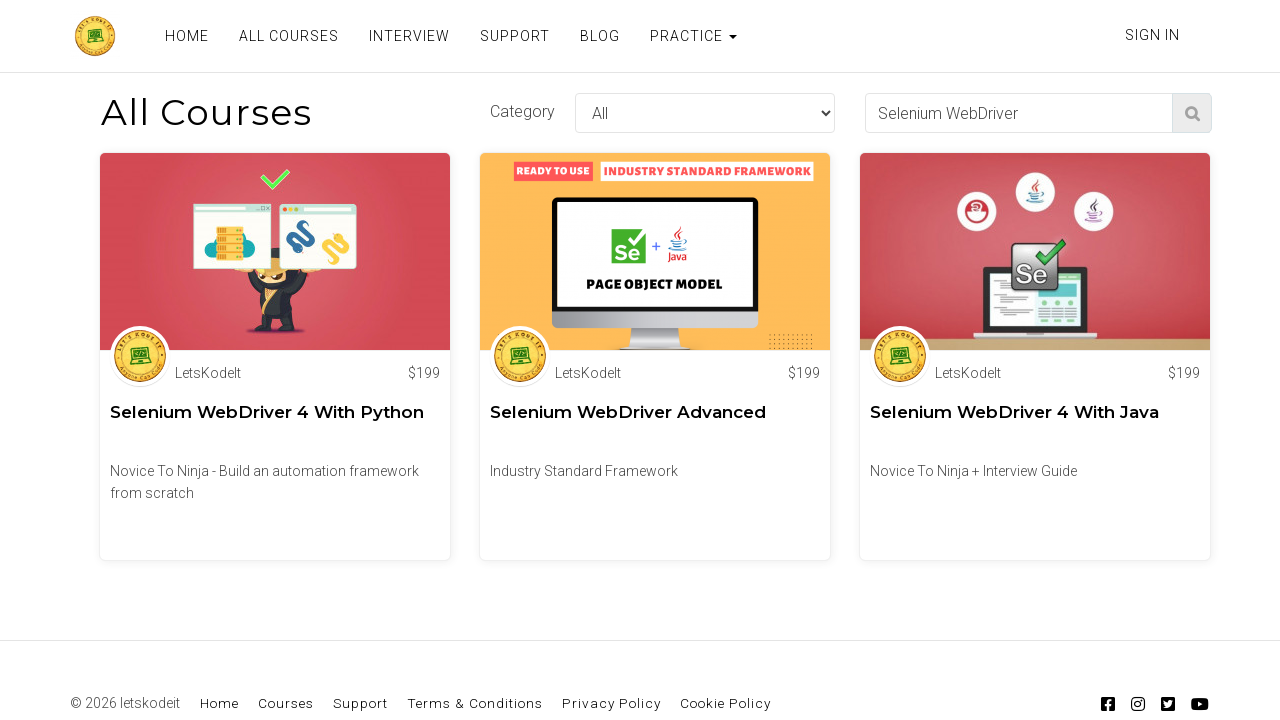

Course results loaded with course titles displayed
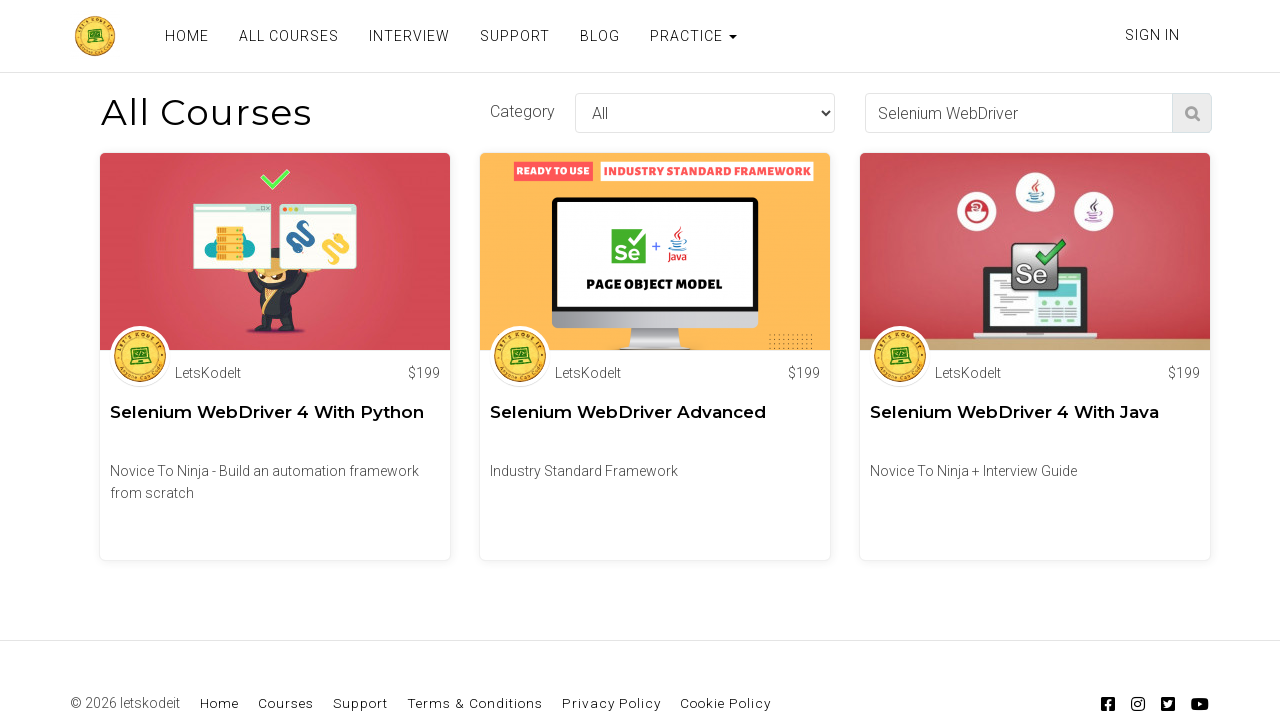

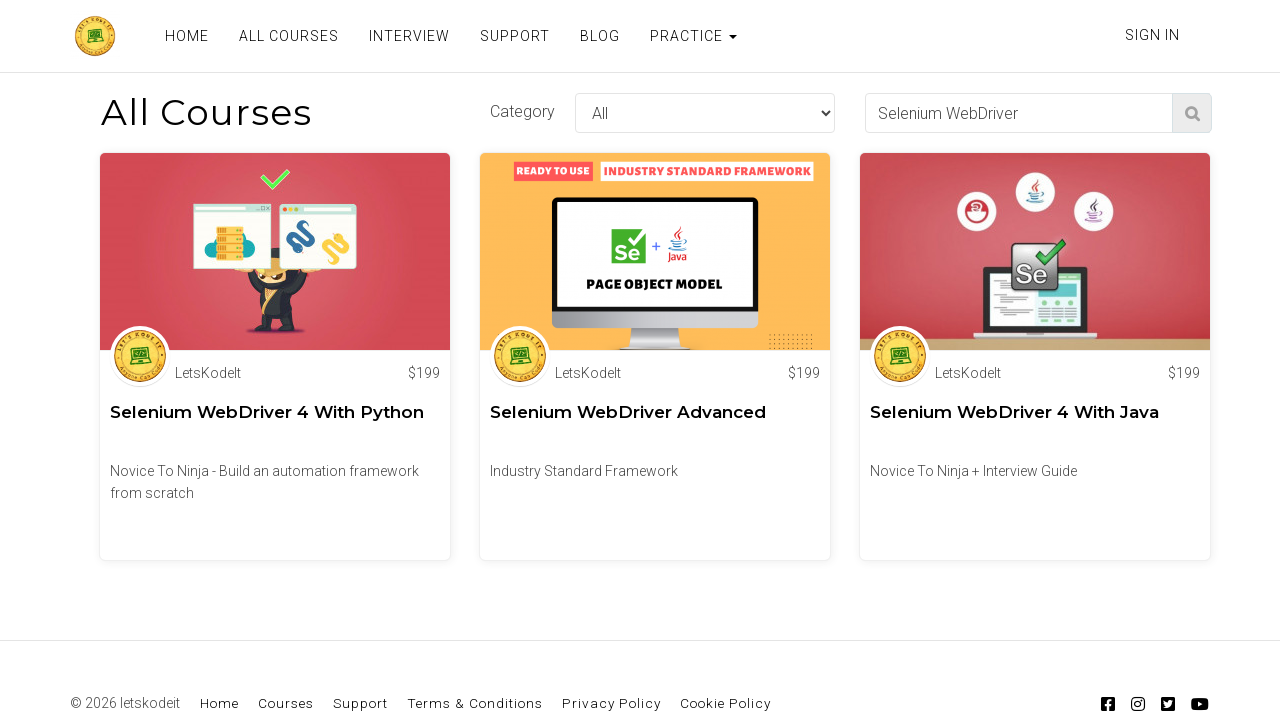